Tests button click functionality by clicking a "Click Me" button and verifying the dynamic click message appears

Starting URL: https://demoqa.com/buttons

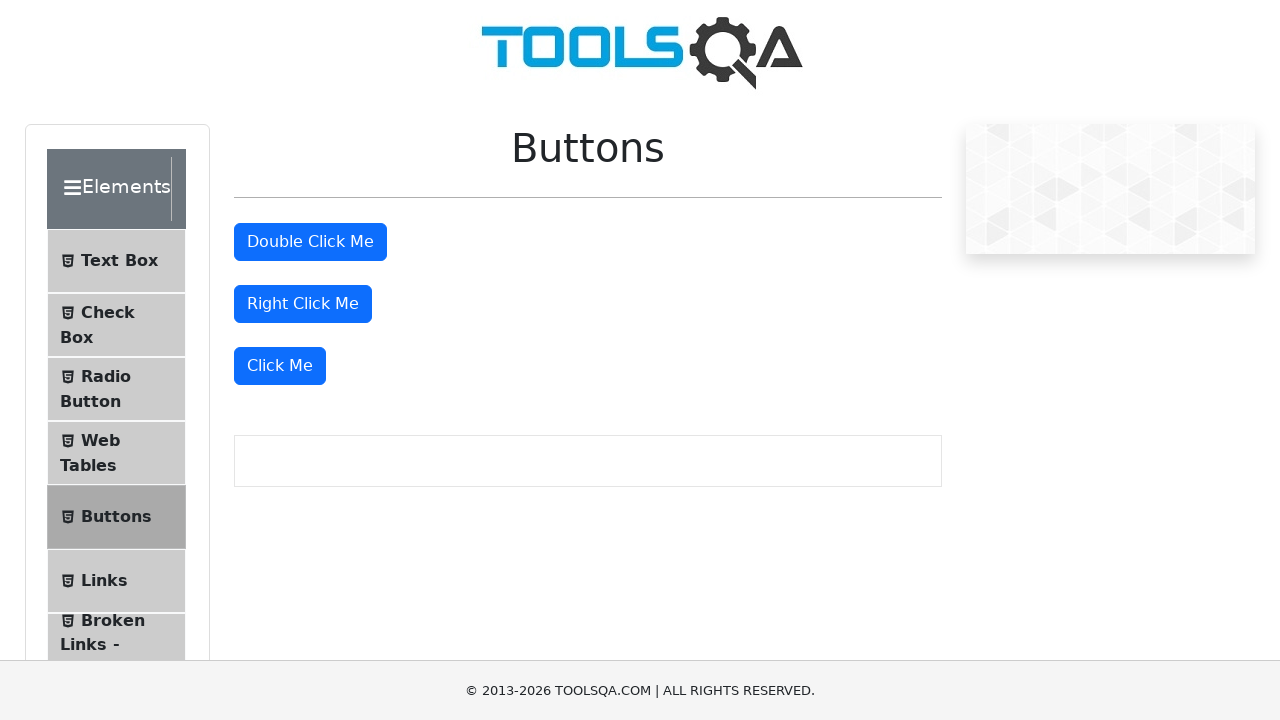

Navigated to https://demoqa.com/buttons
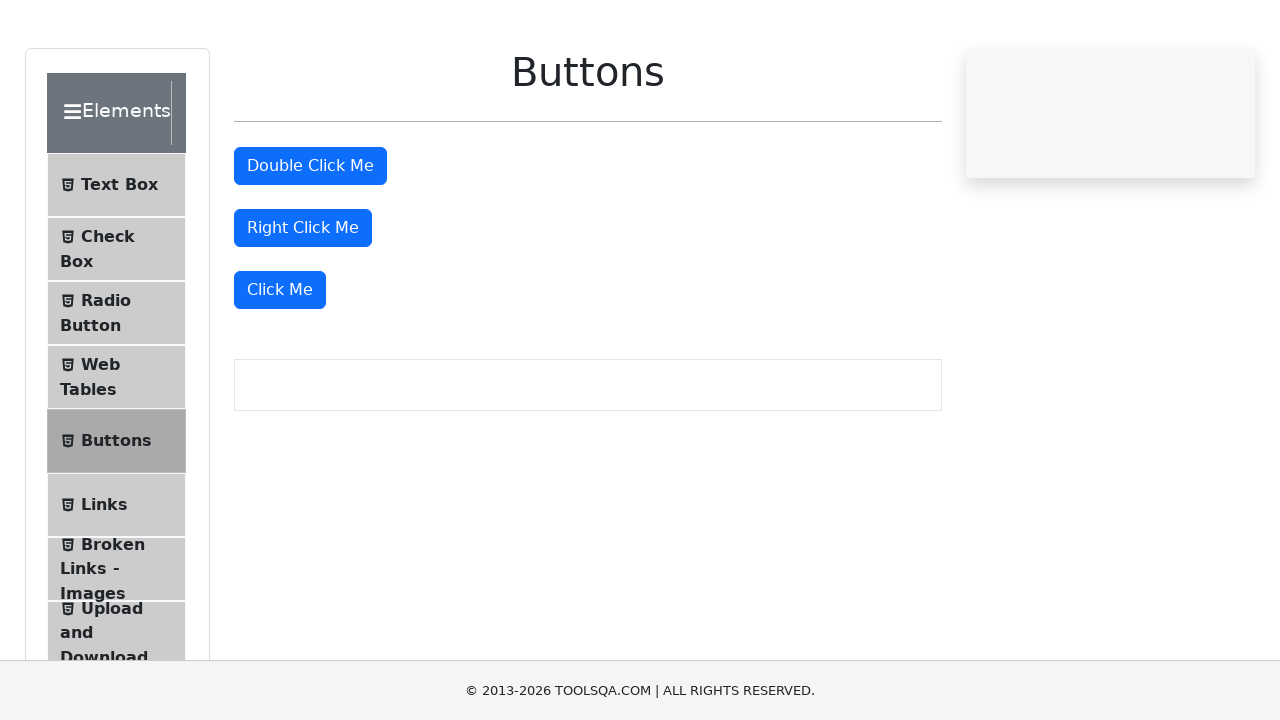

Clicked the 'Click Me' button at (280, 366) on xpath=//button[text()='Click Me']
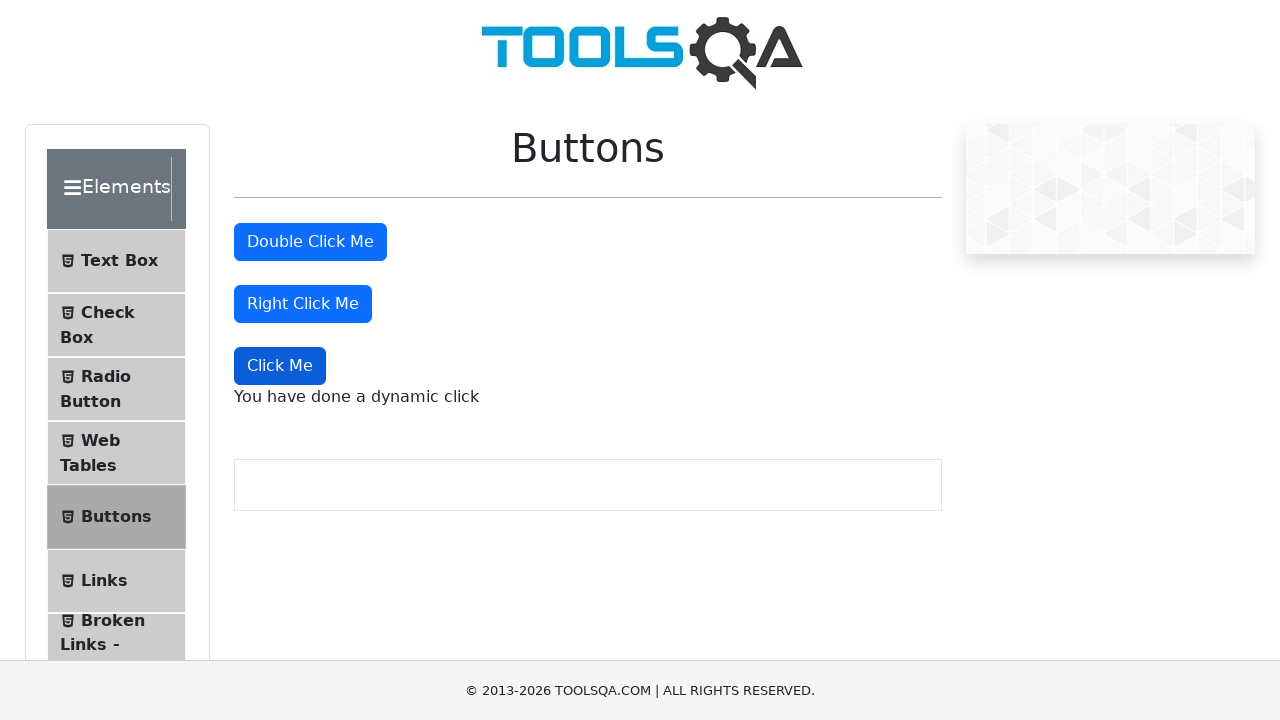

Dynamic click message appeared
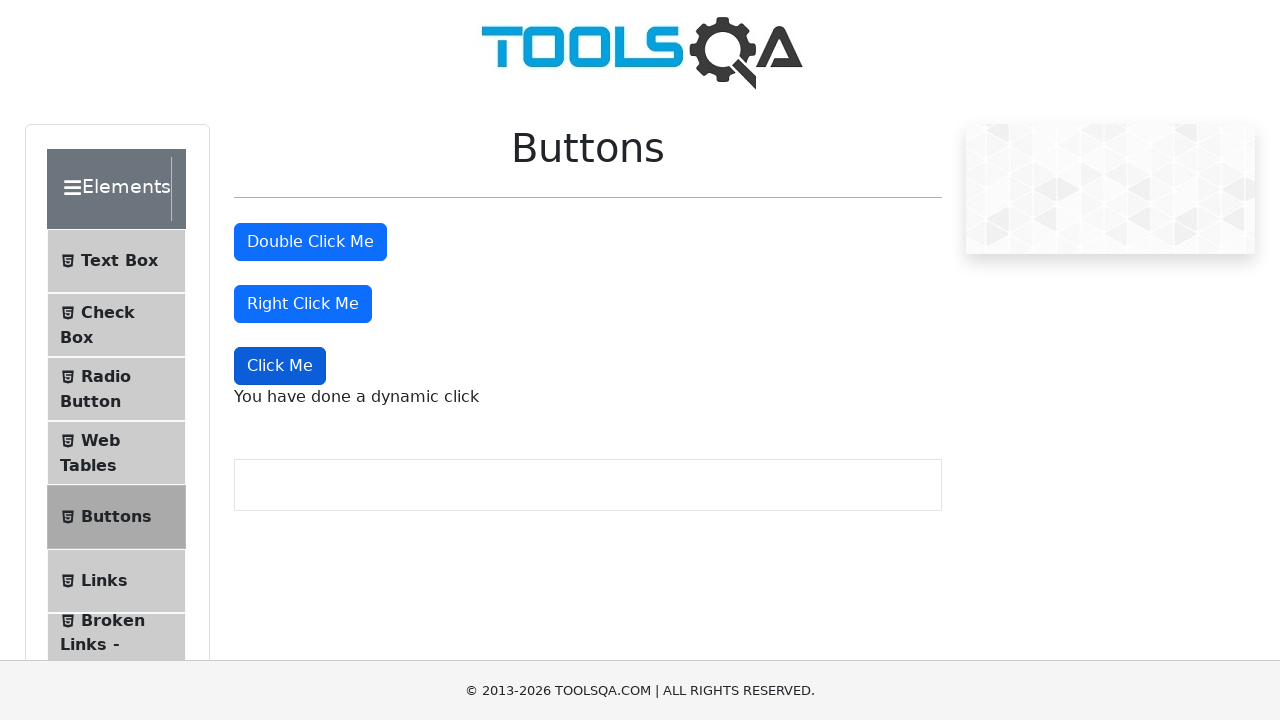

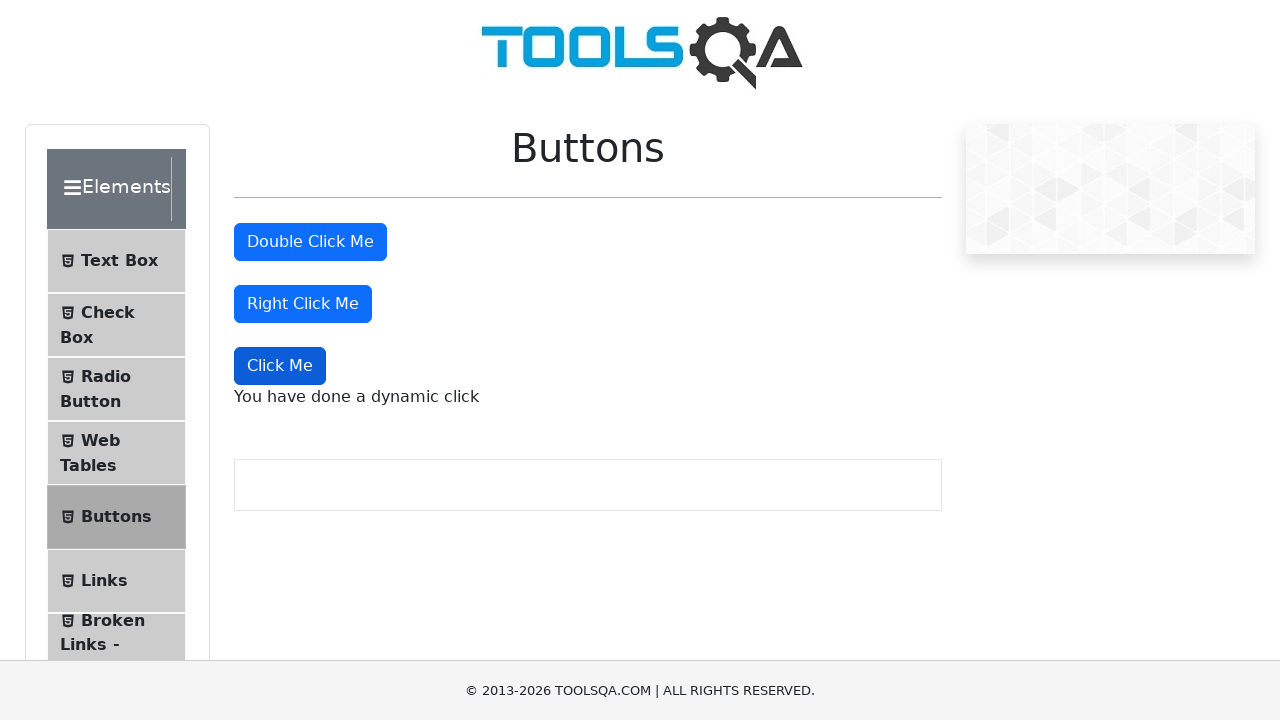